Tests dynamic dropdown functionality by selecting origin station (Bangalore) and destination station (Chennai) from cascading dropdowns on a flight booking practice page

Starting URL: https://rahulshettyacademy.com/dropdownsPractise/

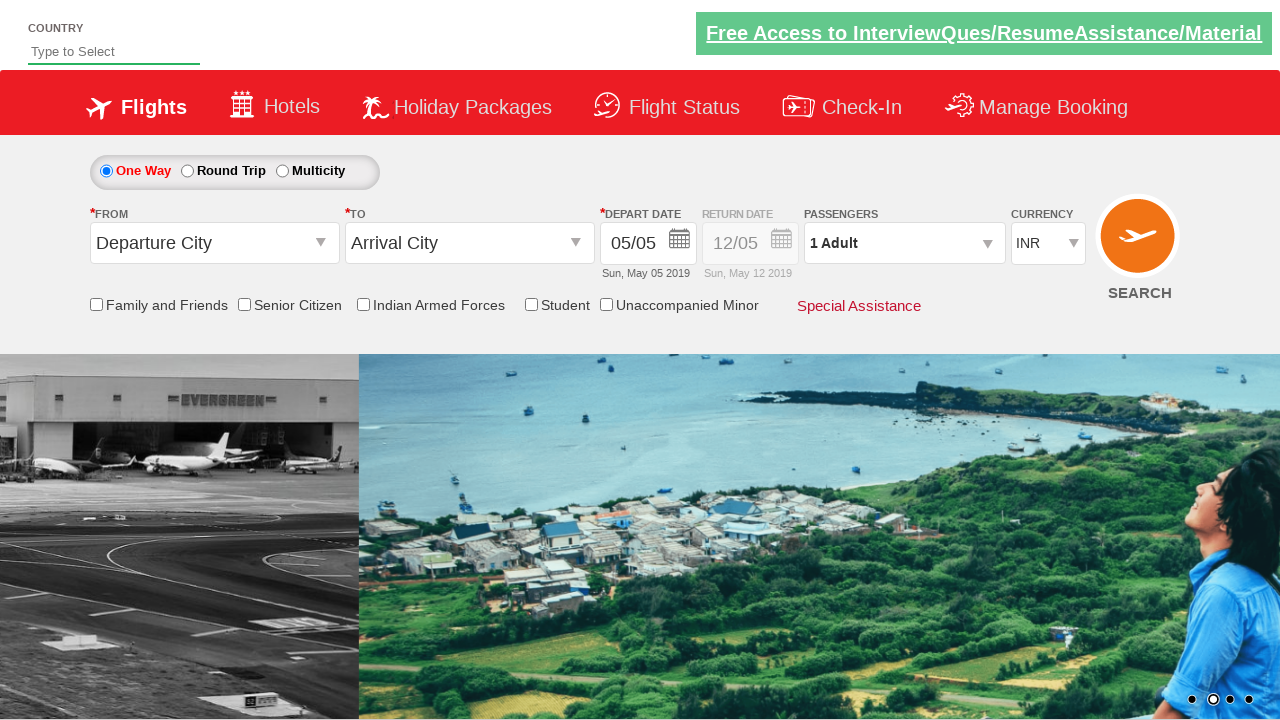

Clicked on origin station dropdown to open it at (323, 244) on #ctl00_mainContent_ddl_originStation1_CTXTaction
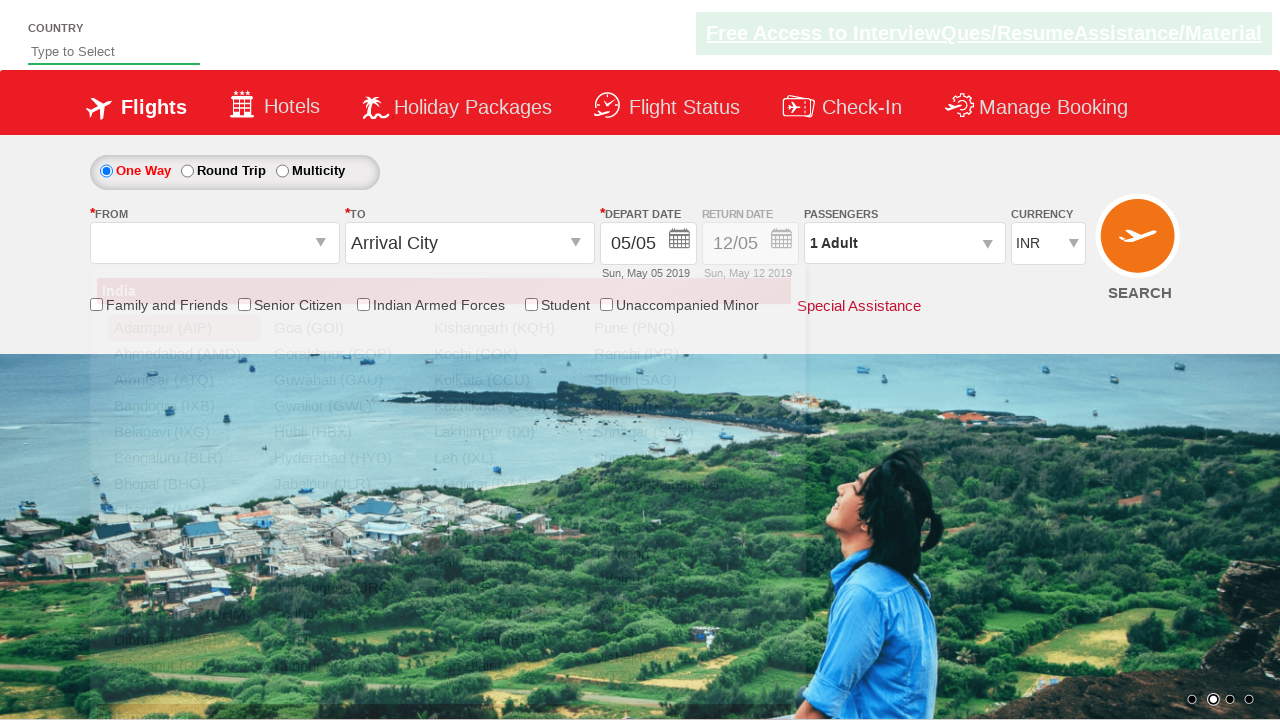

Selected Bangalore (BLR) as origin station at (184, 458) on a[value='BLR']
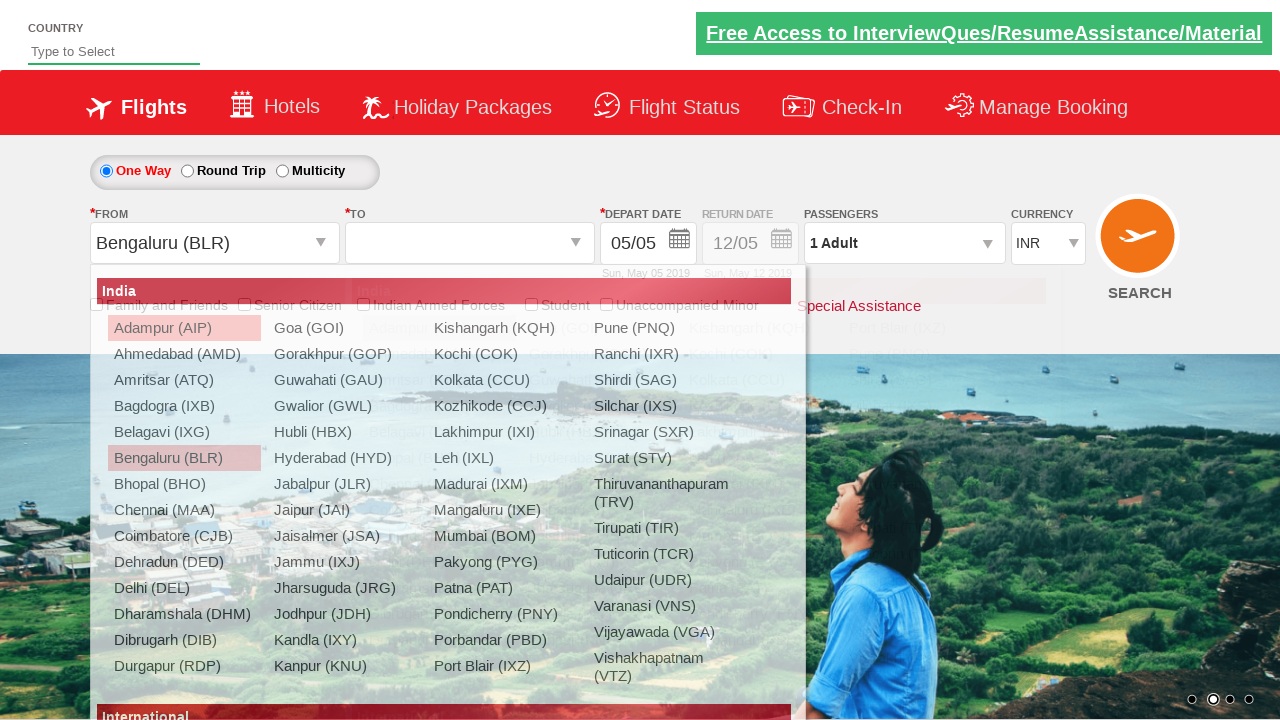

Selected Chennai (MAA) as destination station at (439, 484) on xpath=//div[@id='glsctl00_mainContent_ddl_destinationStation1_CTNR']//a[@value='
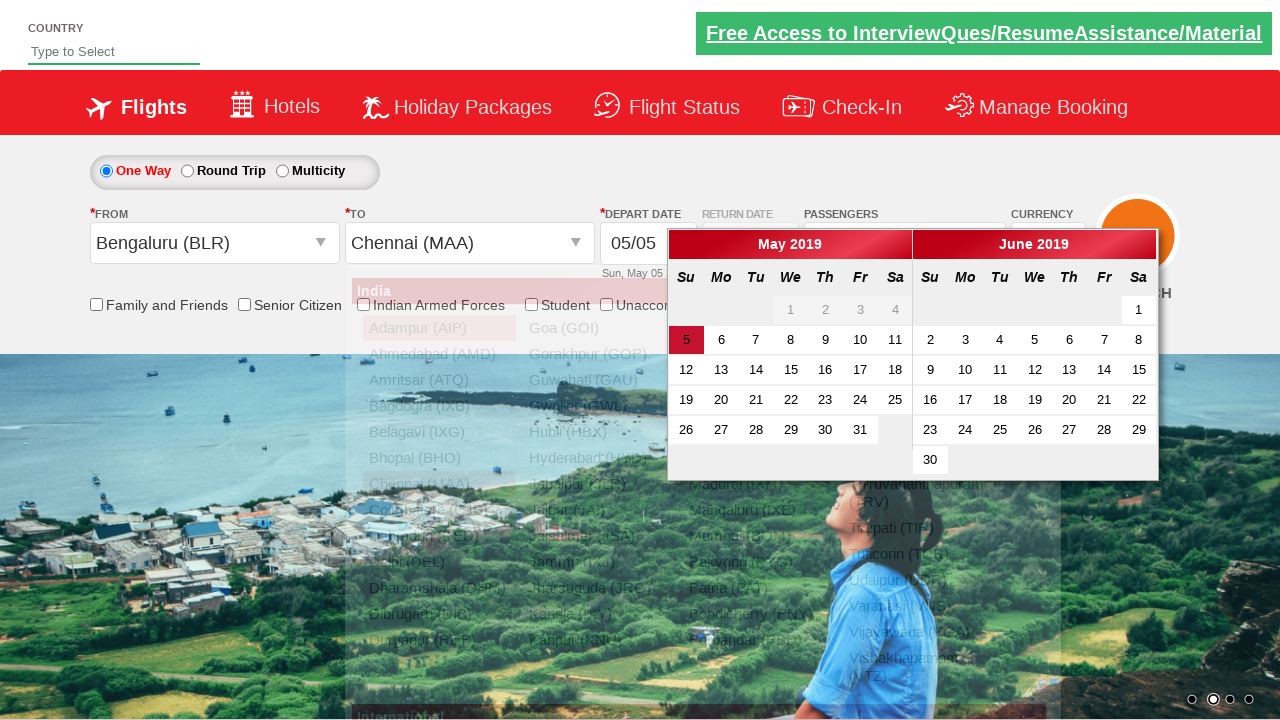

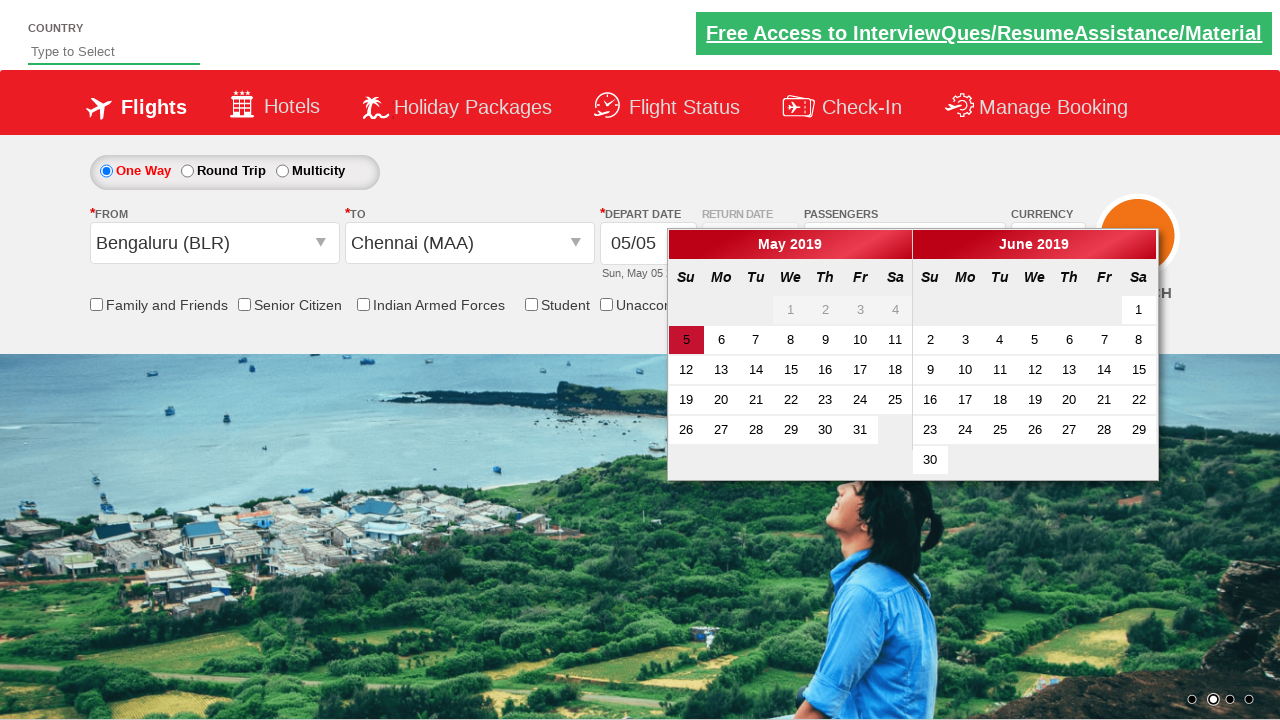